Navigates to FirstCry website and verifies page loads with category elements

Starting URL: https://www.firstcry.com/

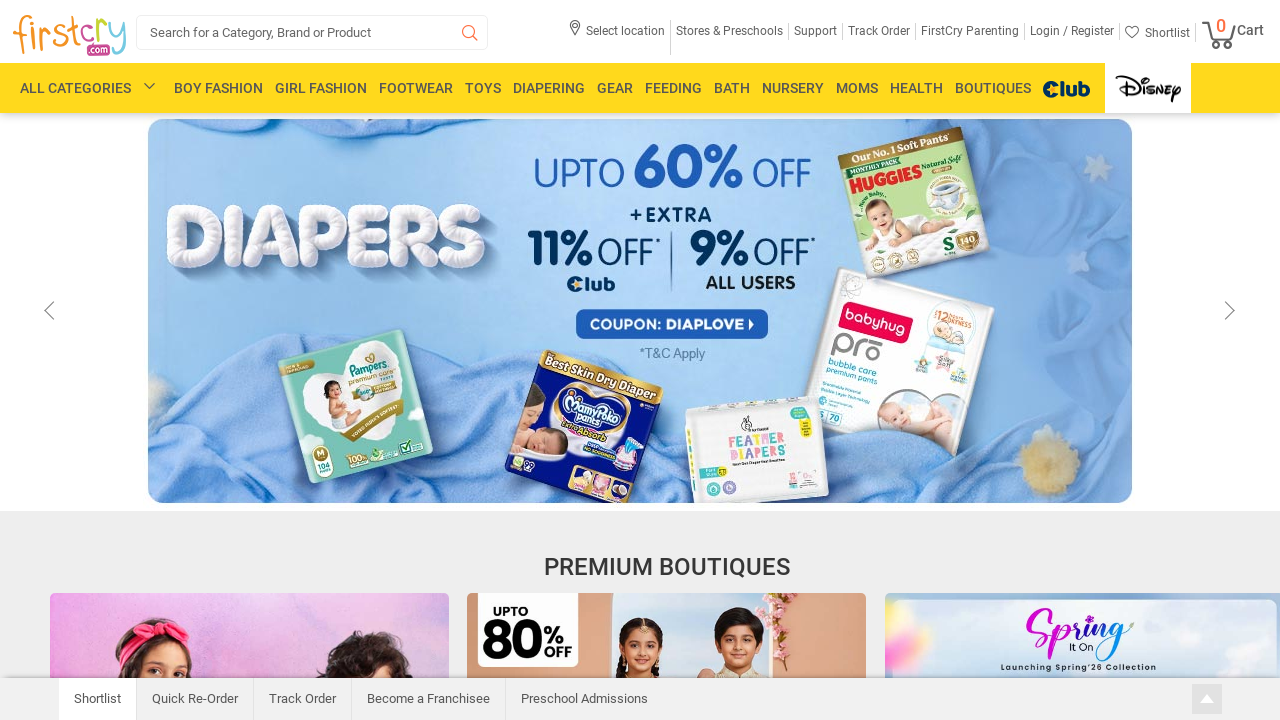

FirstCry page loaded with DOM content ready
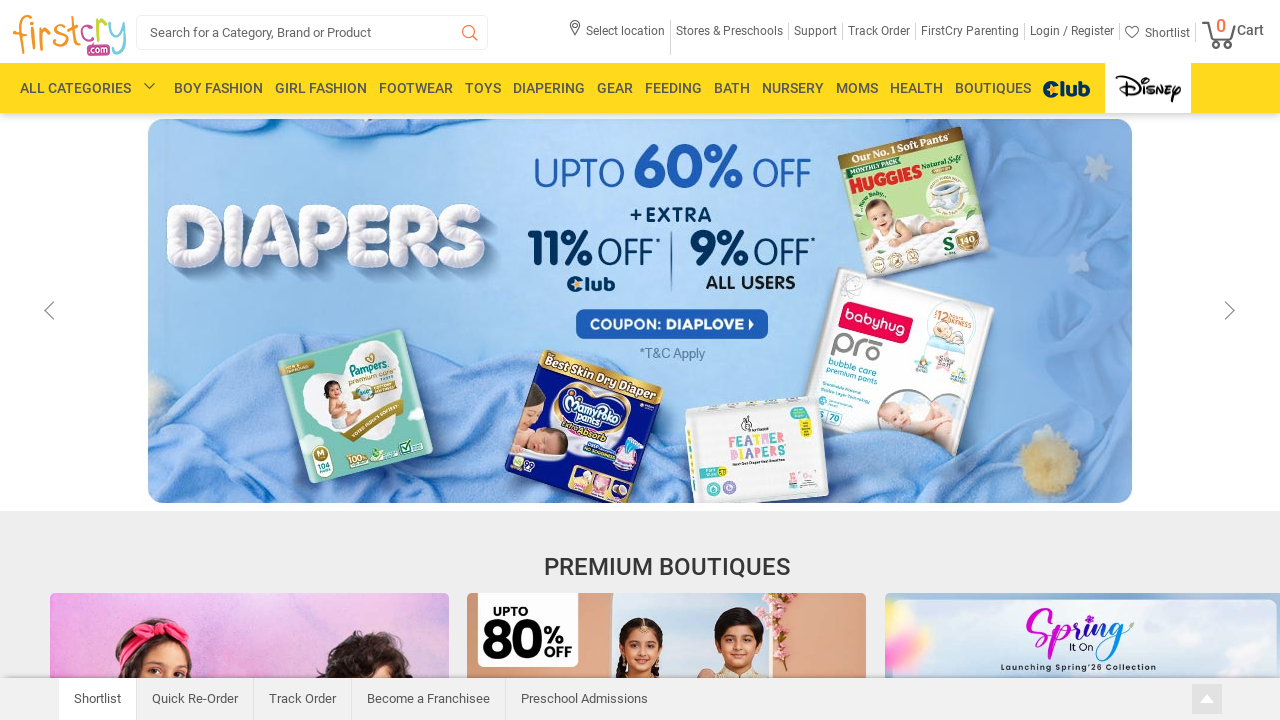

Category elements loaded on FirstCry homepage
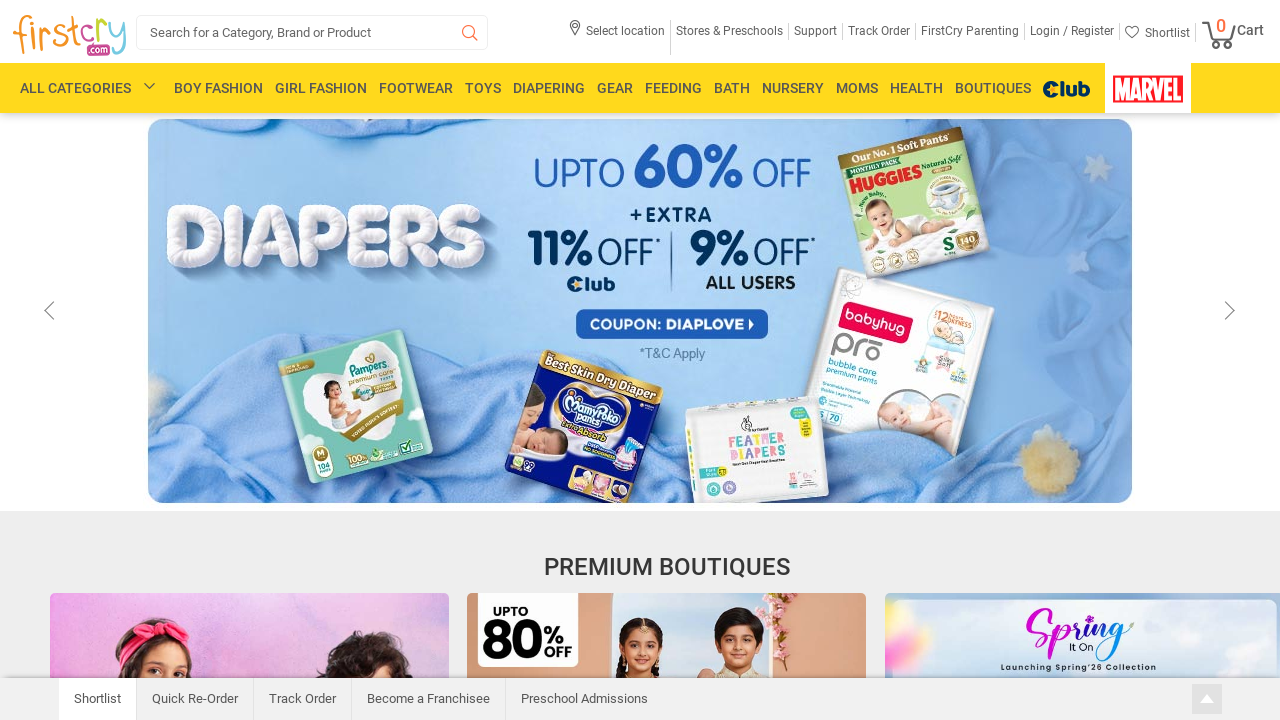

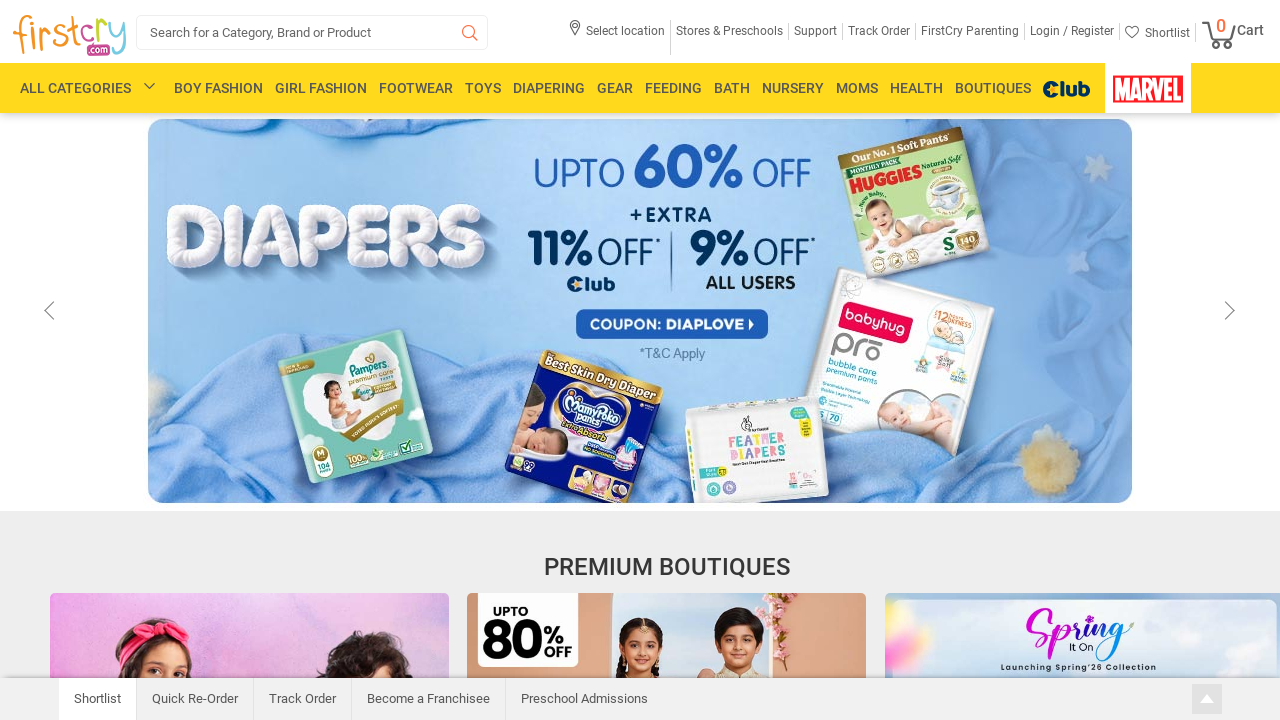